Verifies that the in-page navigation section trigger is not visible on the Our Work page

Starting URL: https://www.epam.com/our-work

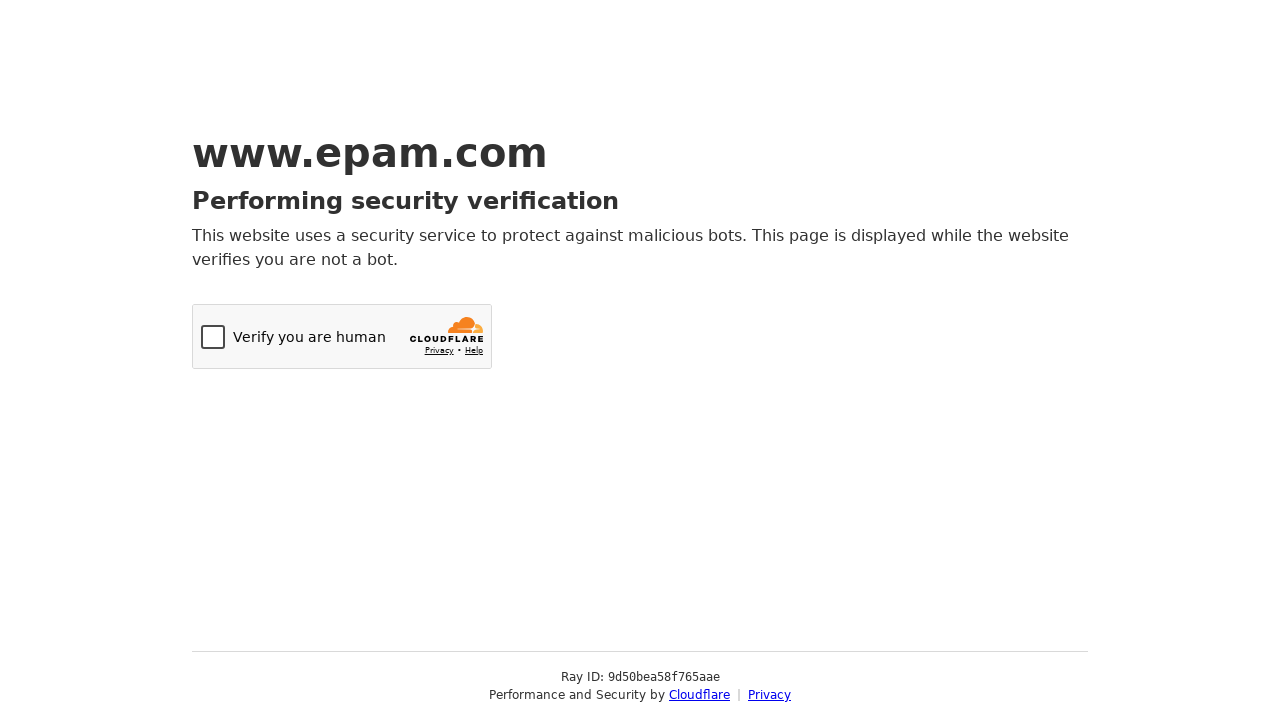

Navigated to https://www.epam.com/our-work
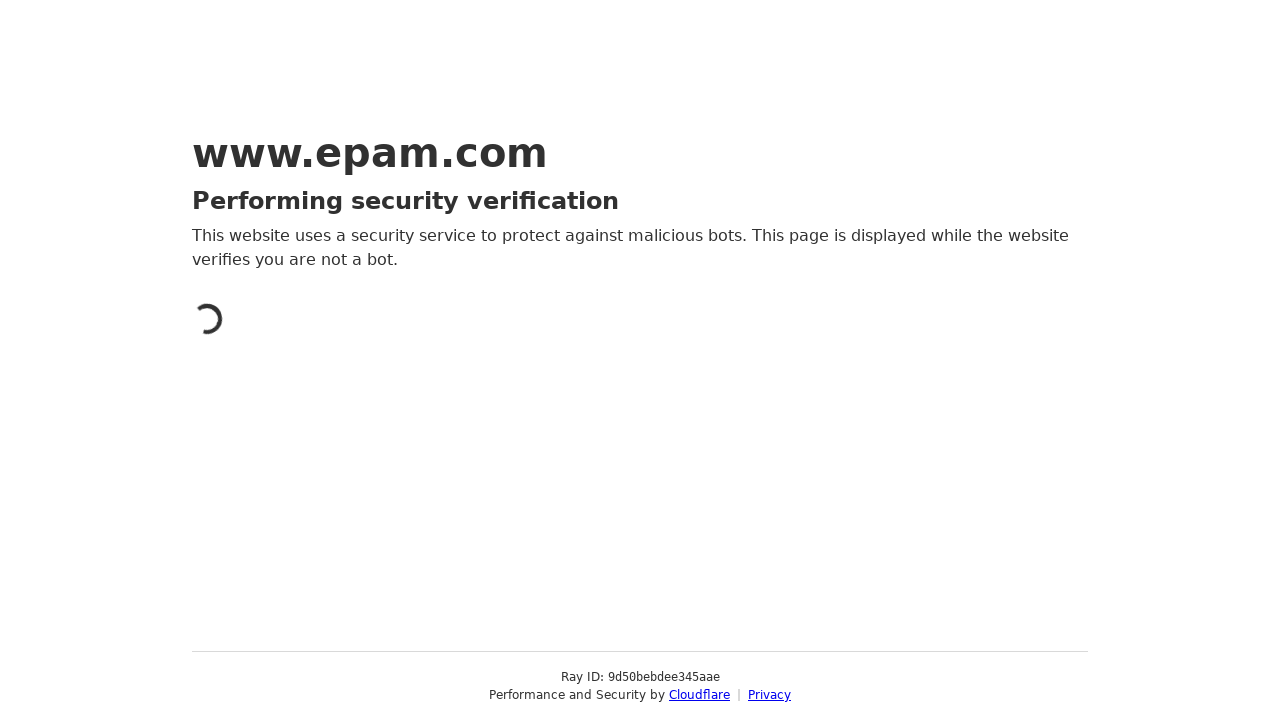

Waited for page to load (domcontentloaded)
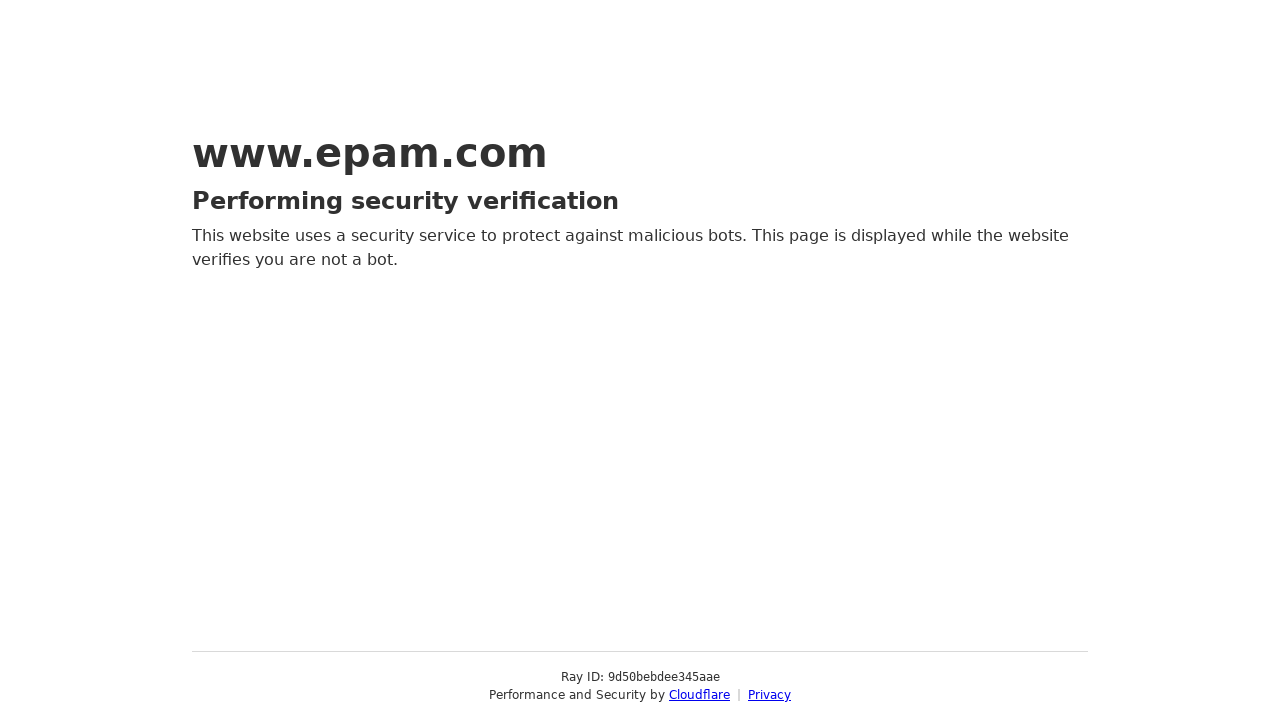

Located in-page navigation trigger element
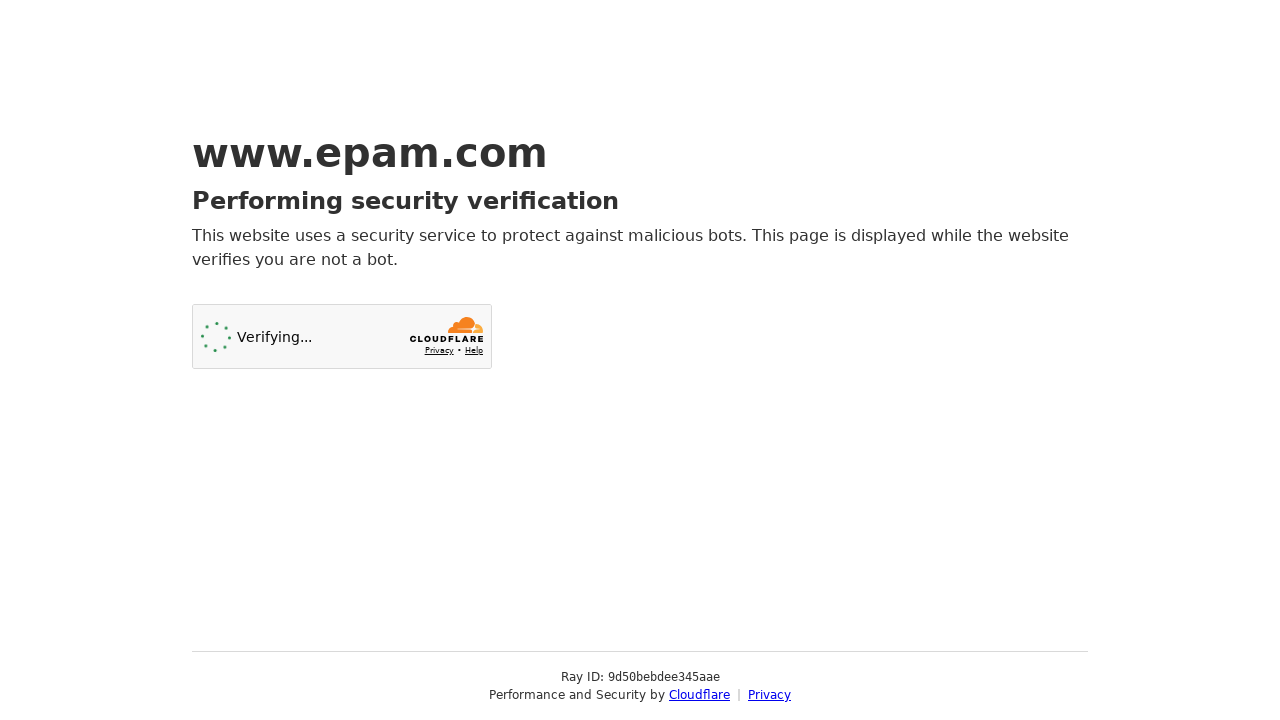

Verified that in-page navigation trigger is not visible
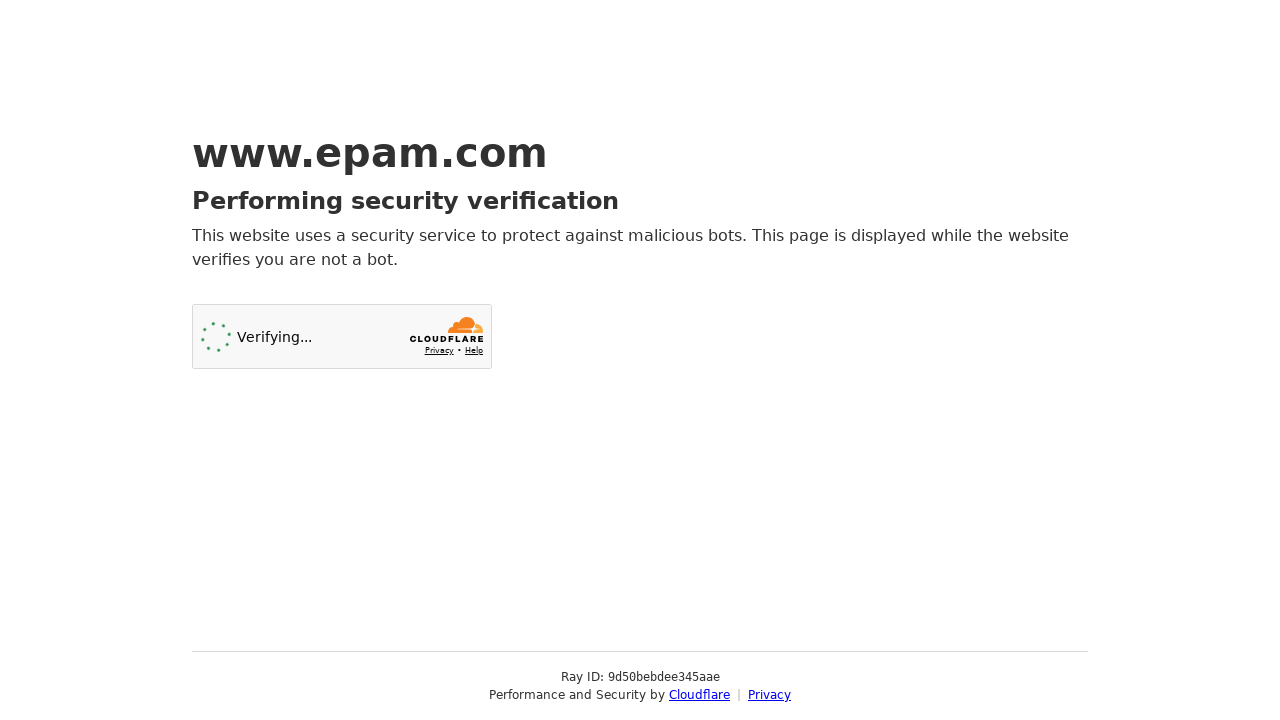

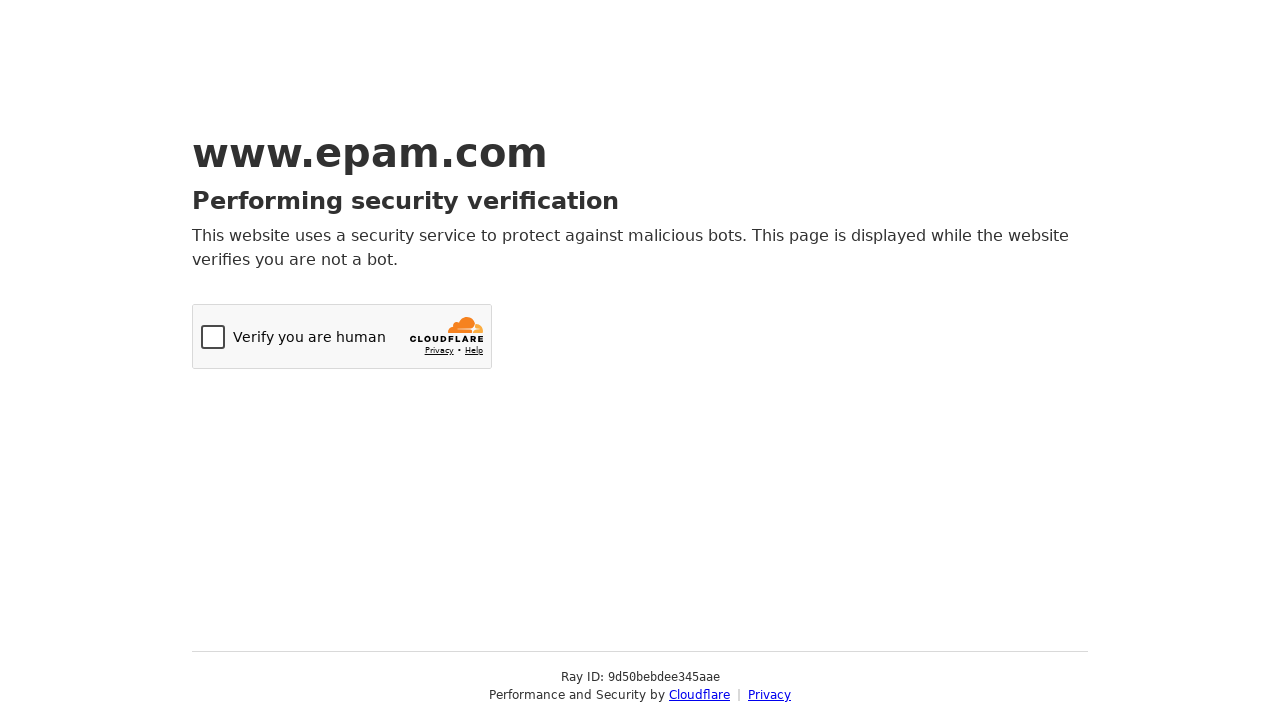